Tests webpage scrolling functionality and validates sum calculations in two different tables by scrolling to them and computing totals

Starting URL: https://rahulshettyacademy.com/AutomationPractice/

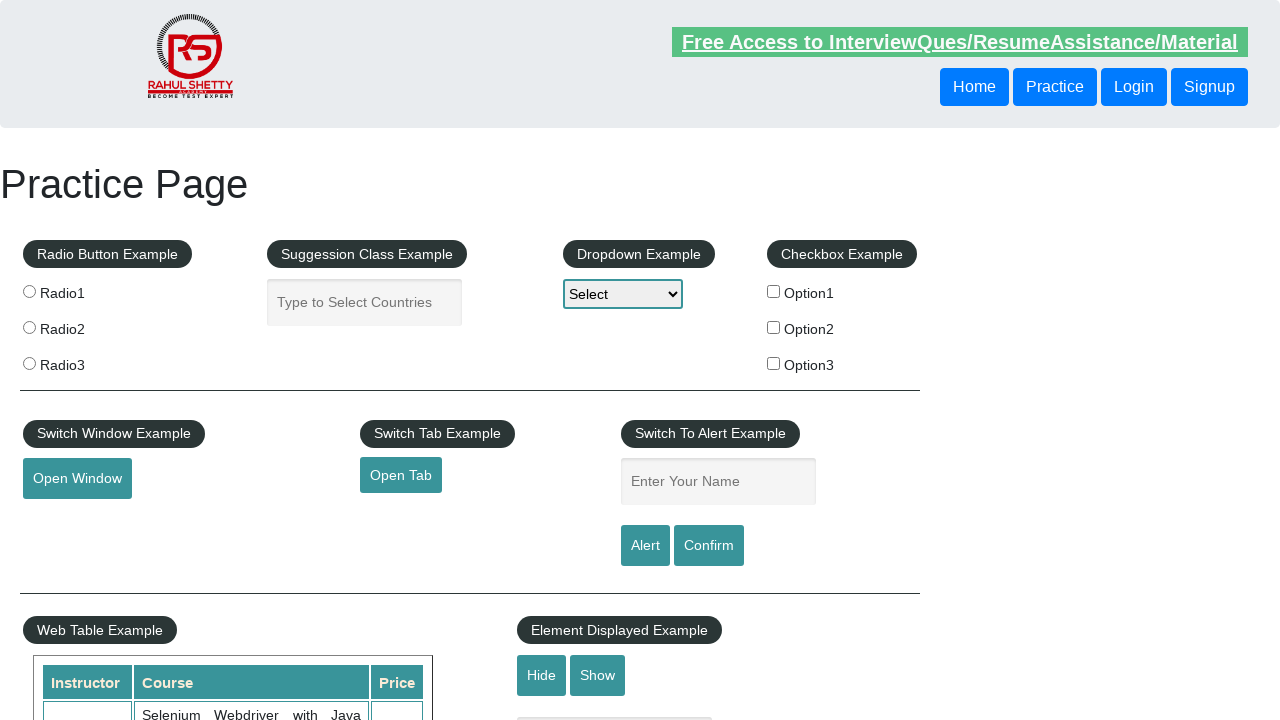

Scrolled down page by 500 pixels
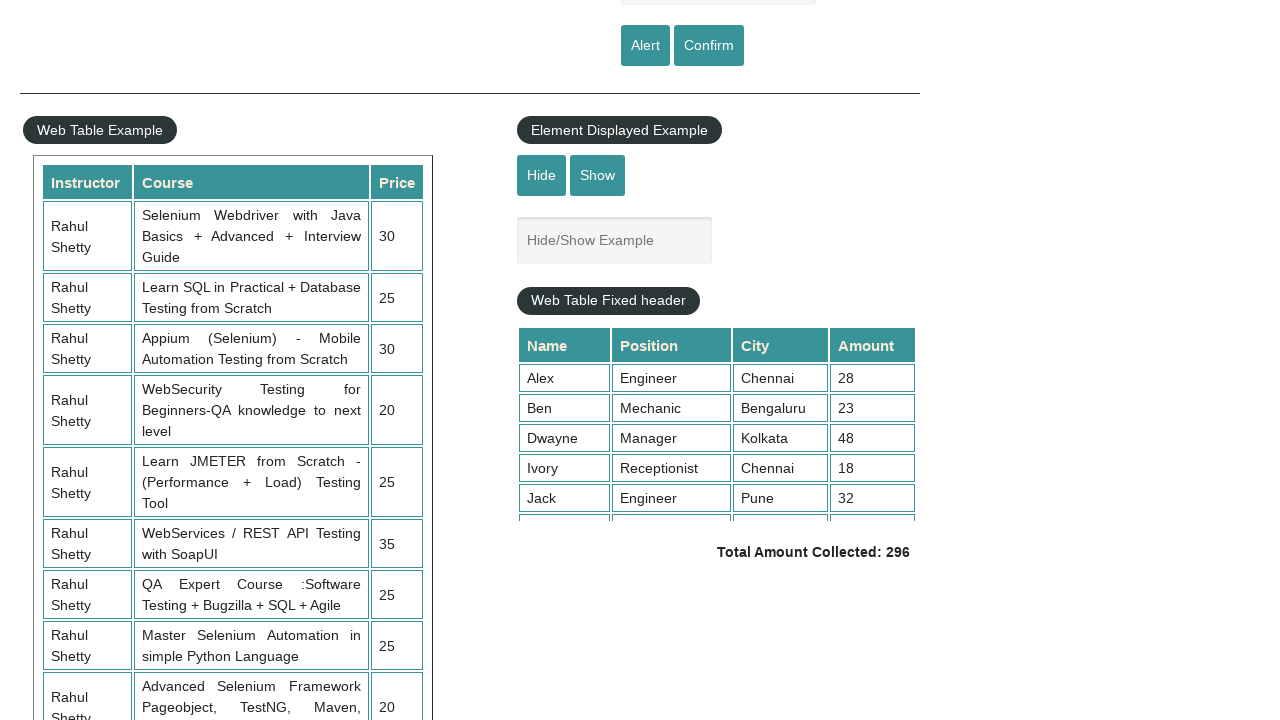

Waited 3 seconds for page to load
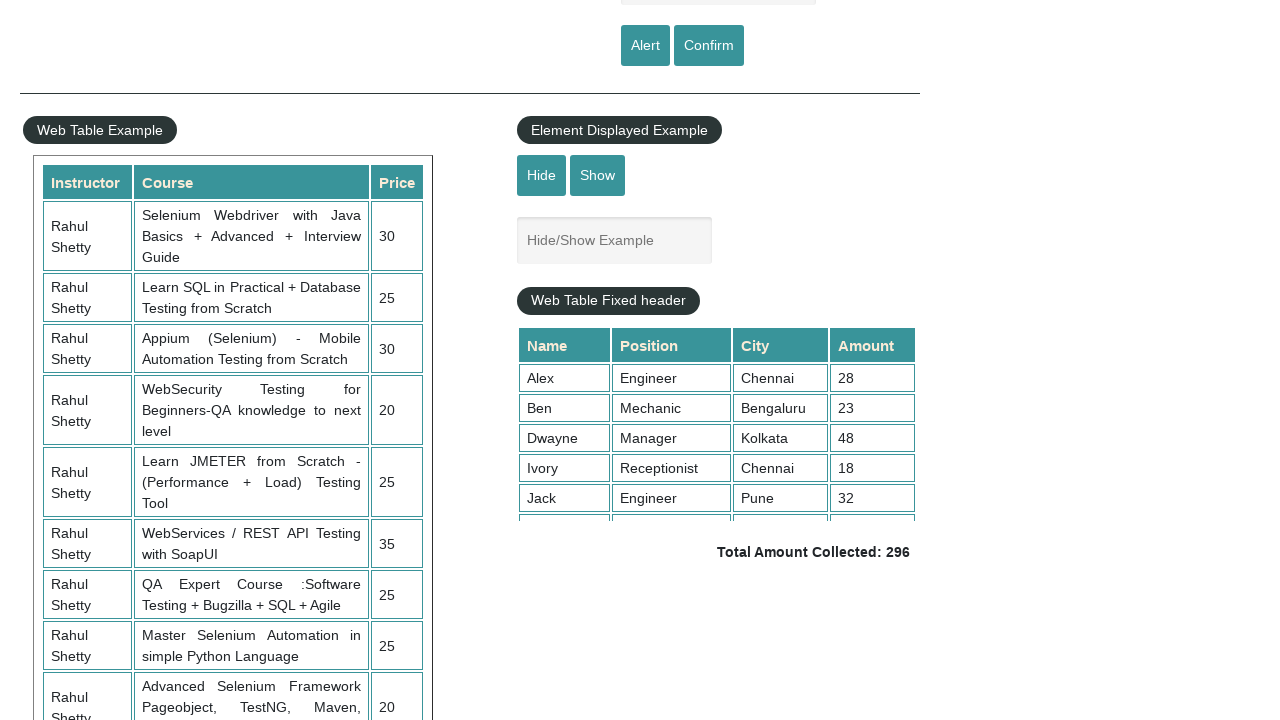

Scrolled fixed header table to position 5000
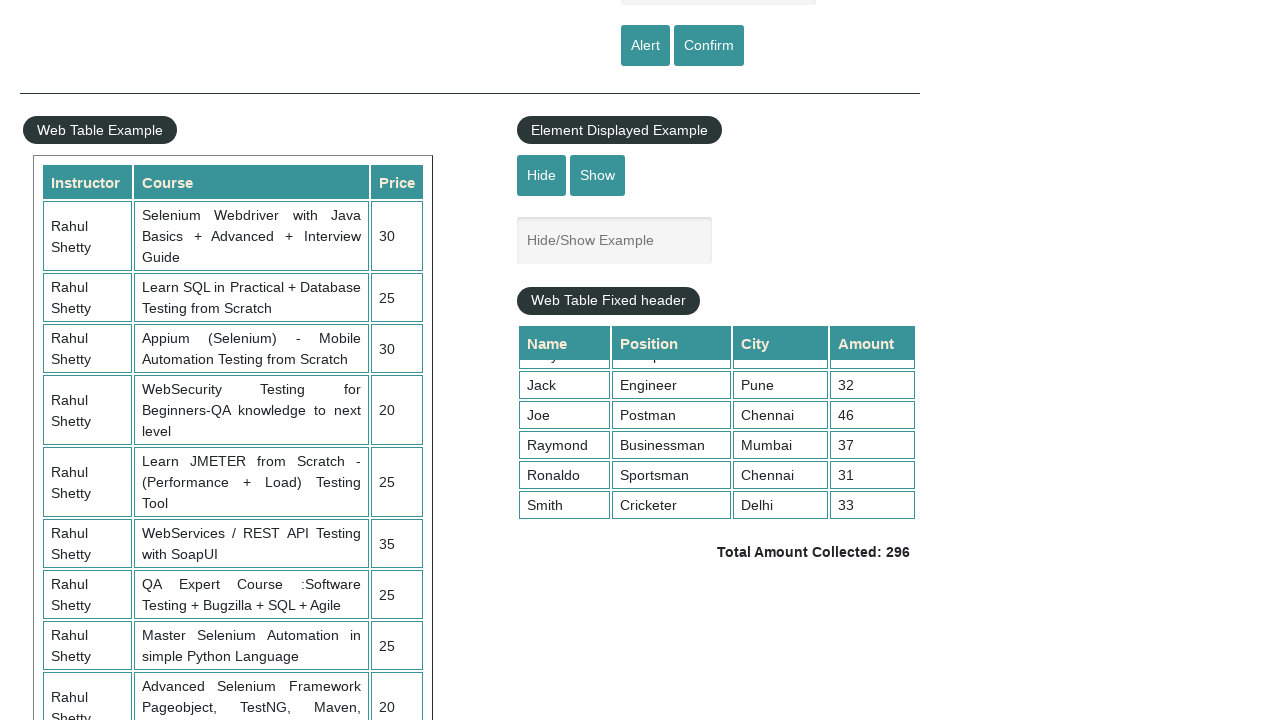

Retrieved all values from 4th column of fixed header table
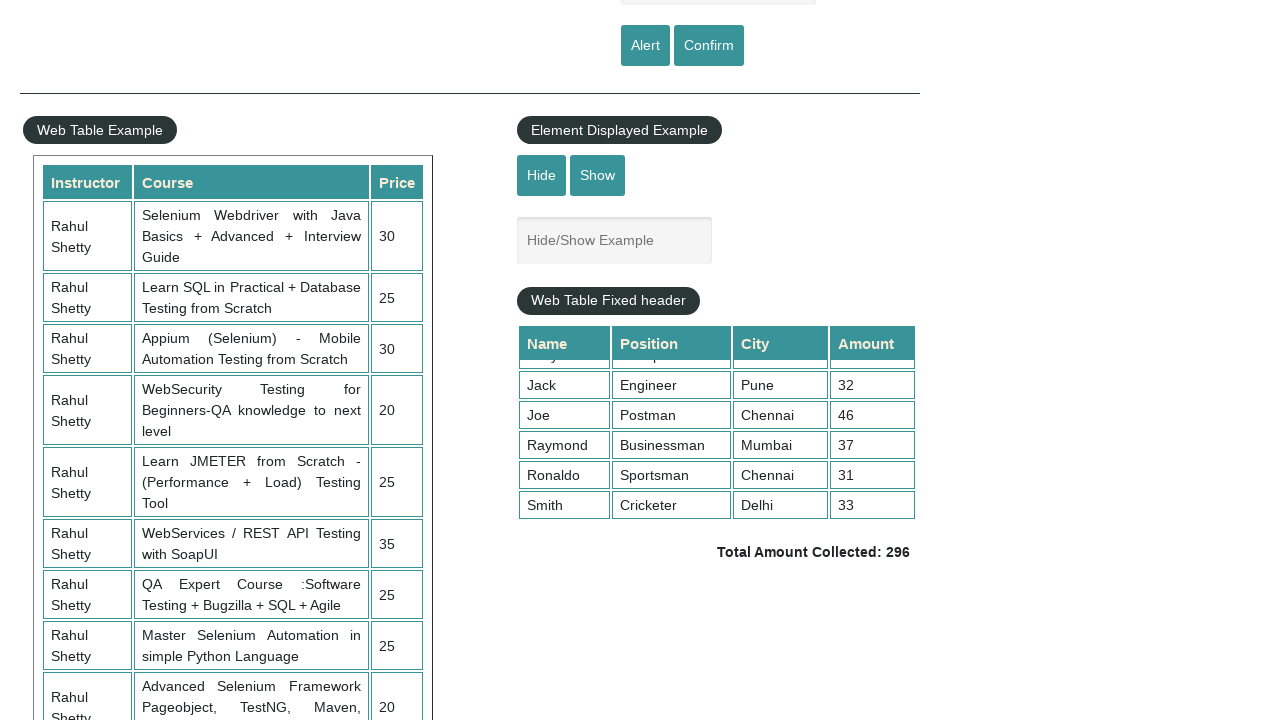

Calculated sum of fixed header table values: 296
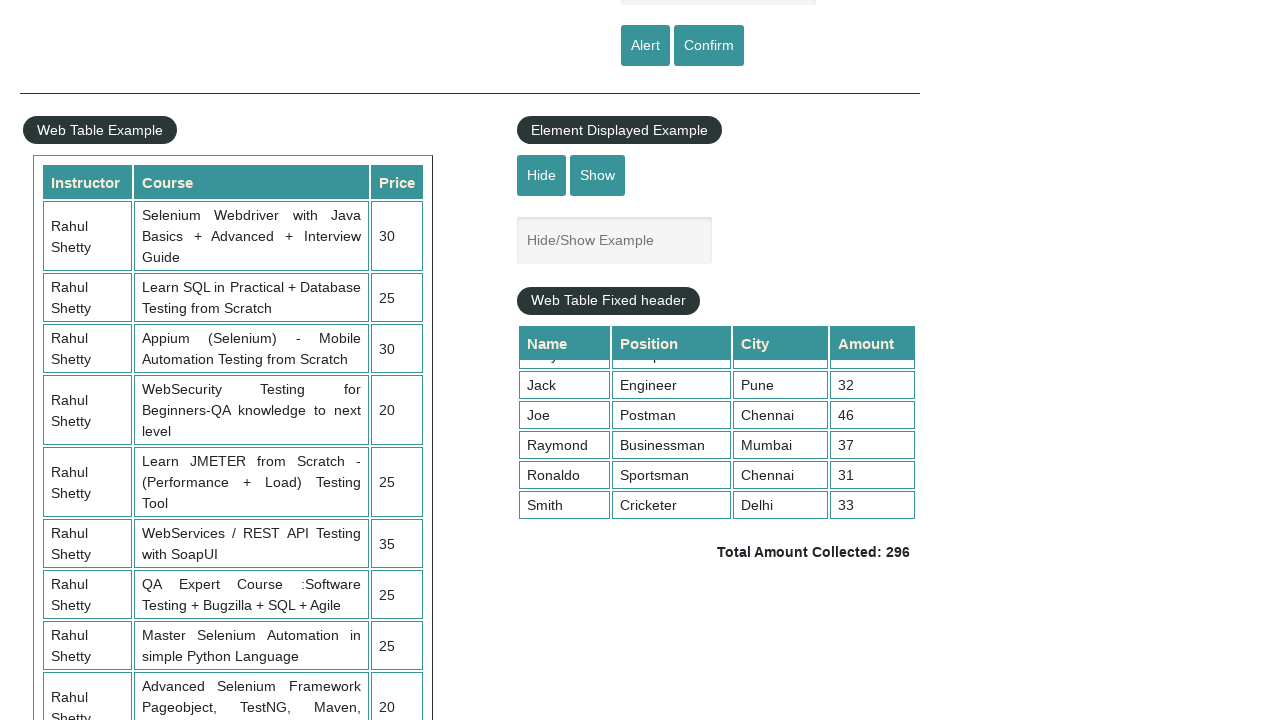

Retrieved total amount text from page
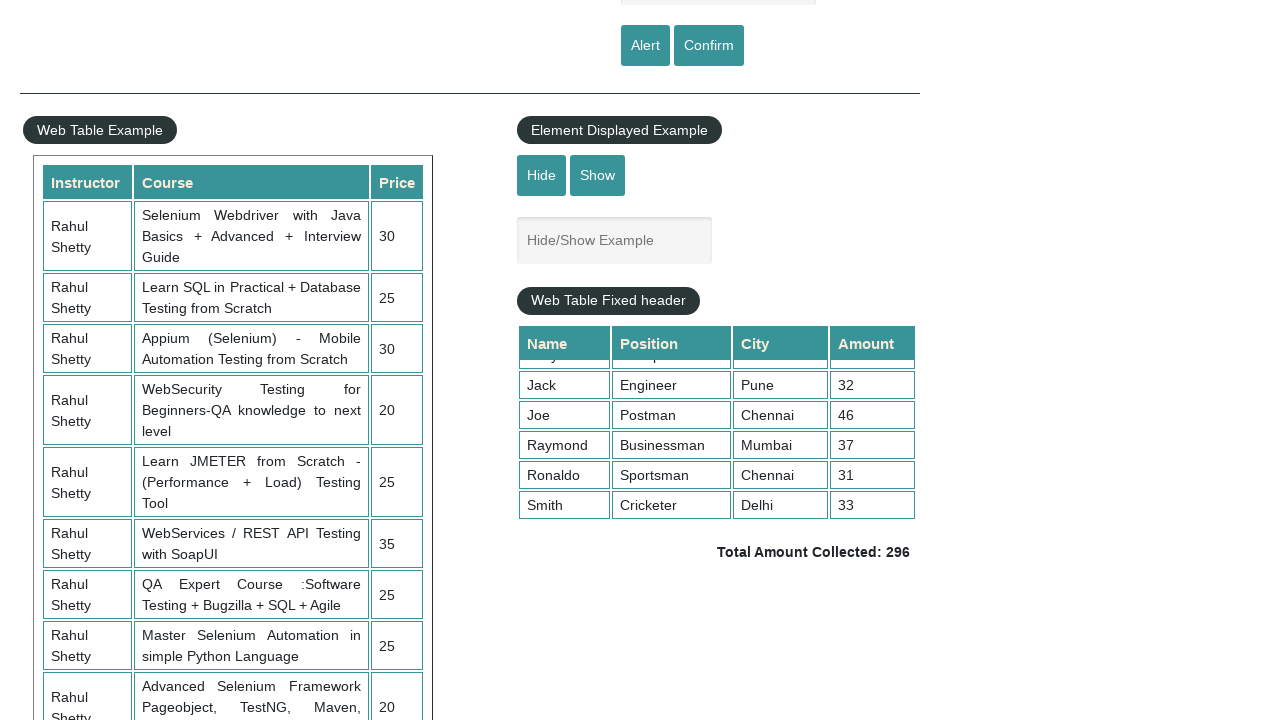

Extracted given total amount: 296
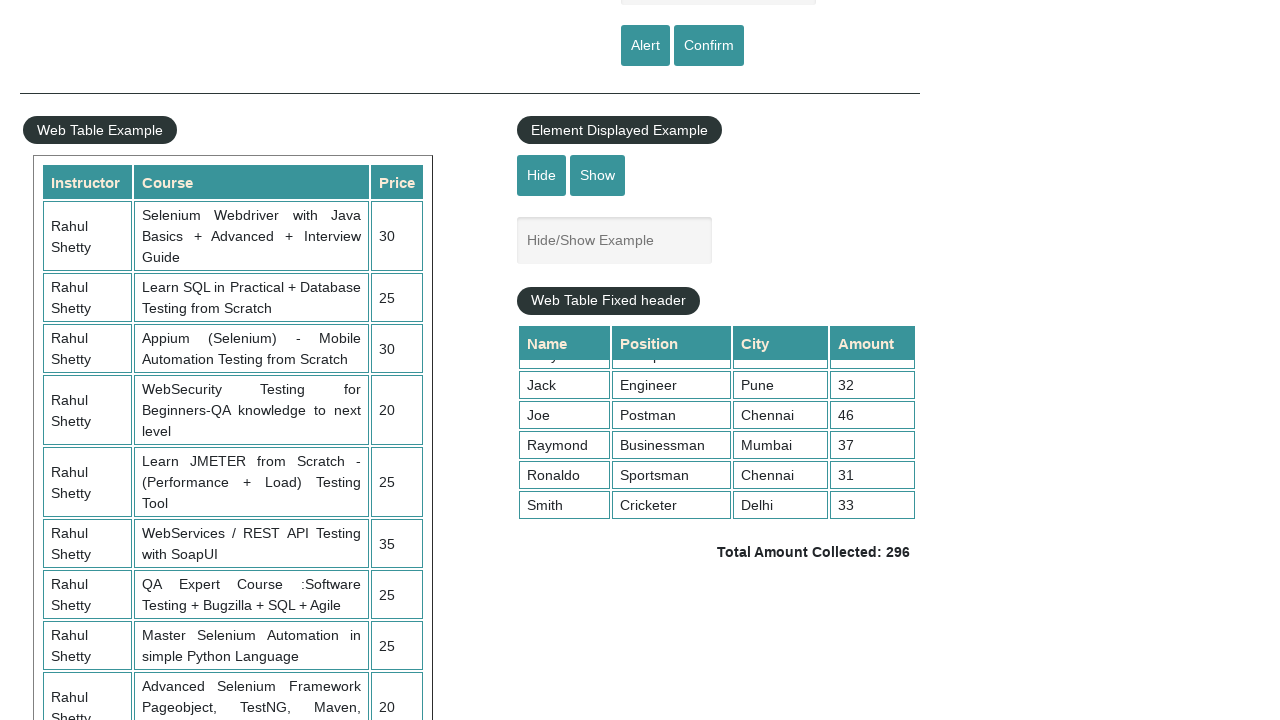

Verified that calculated sum (296) matches given total (296)
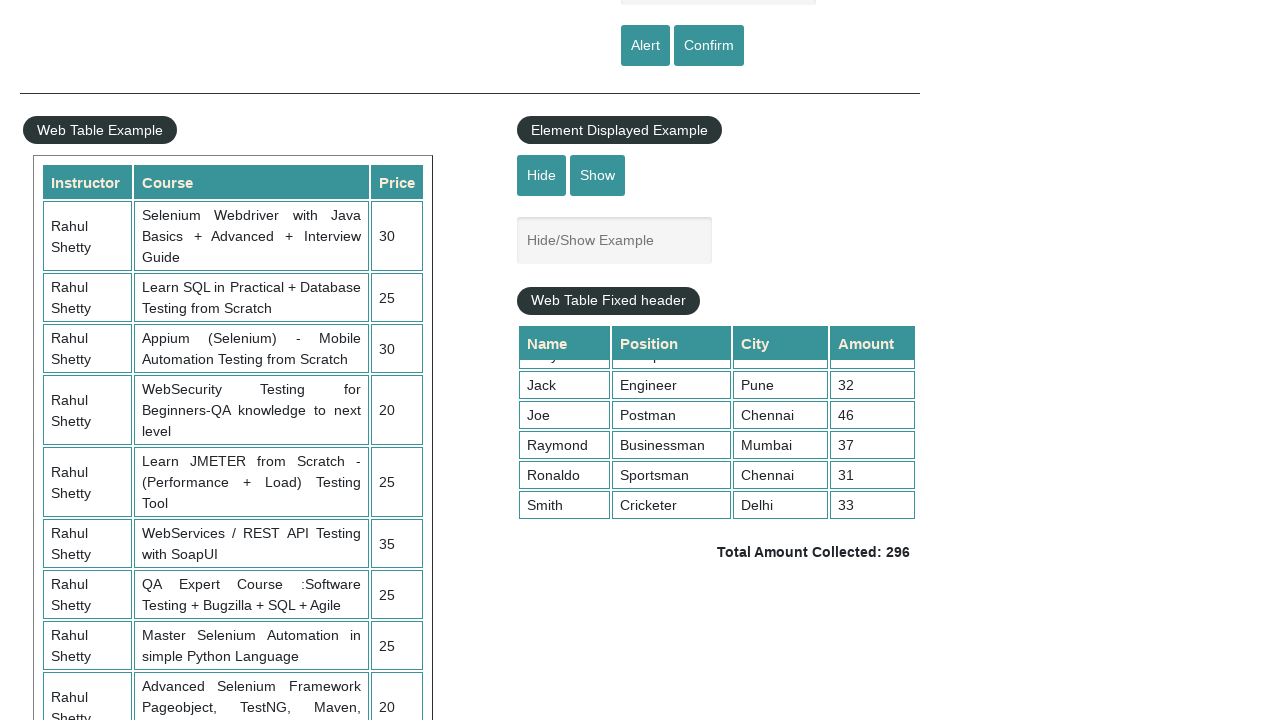

Retrieved all prices from 3rd column of second table
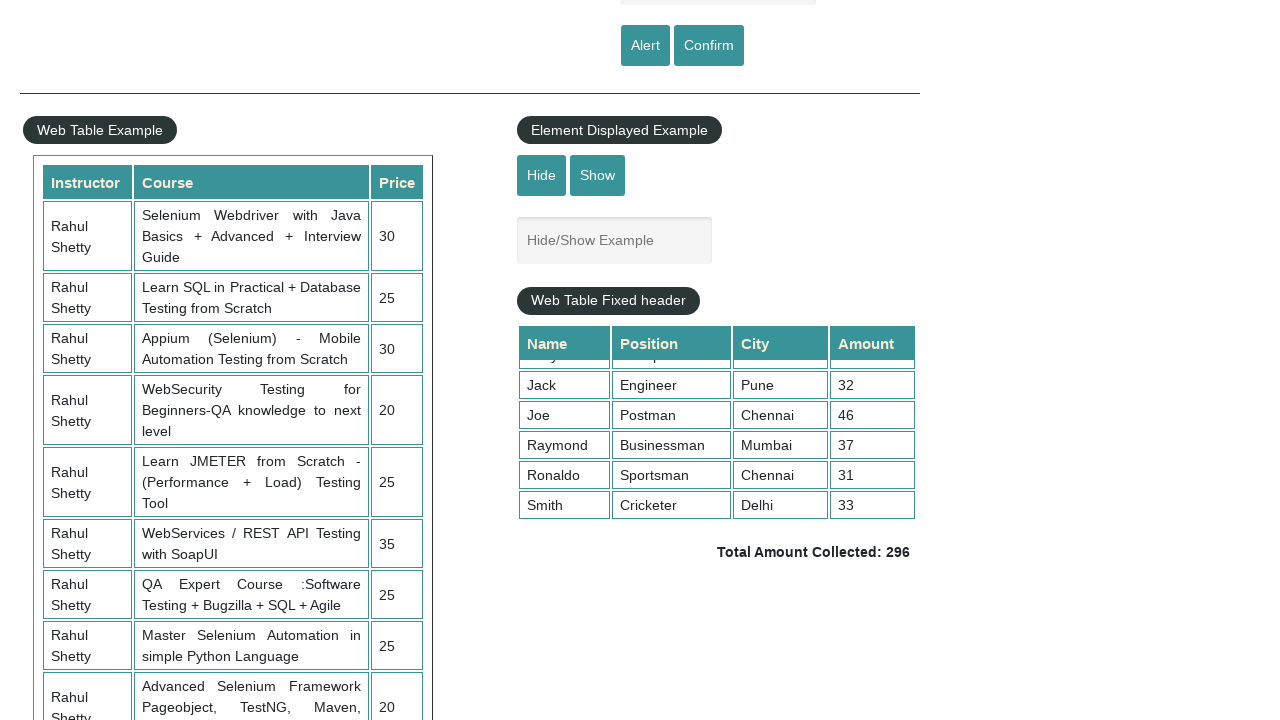

Calculated sum of second table prices: 235
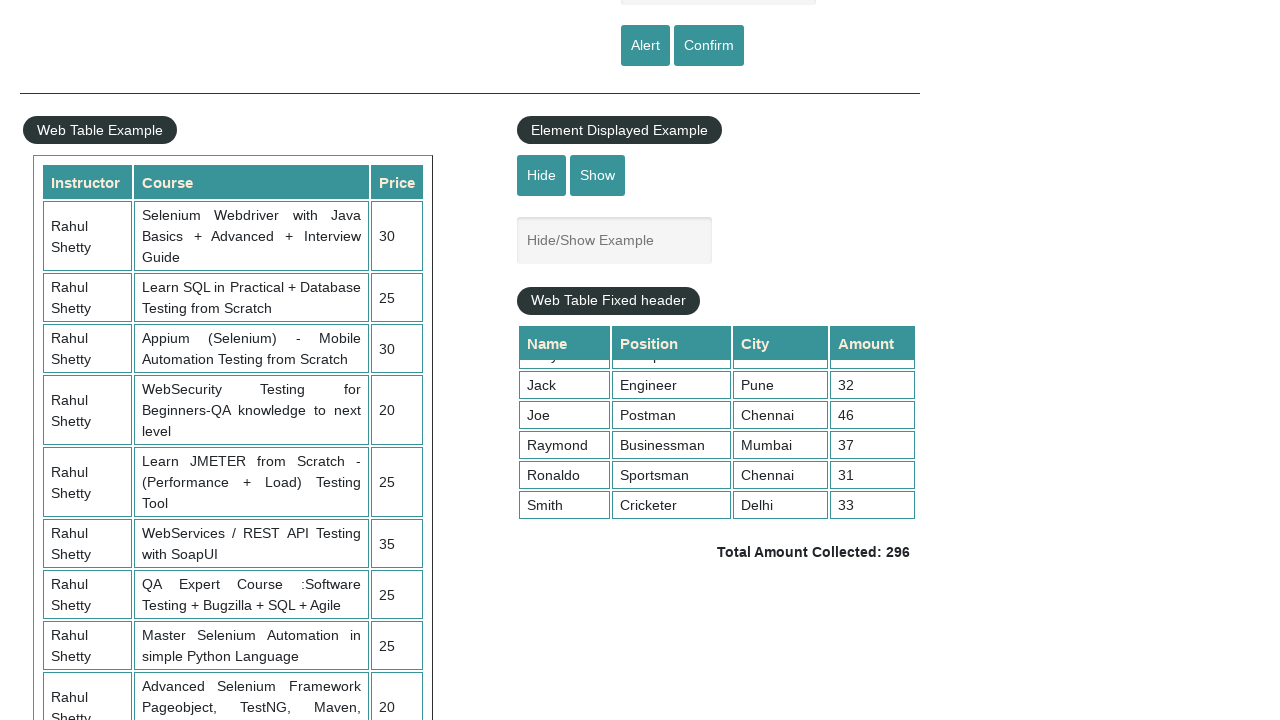

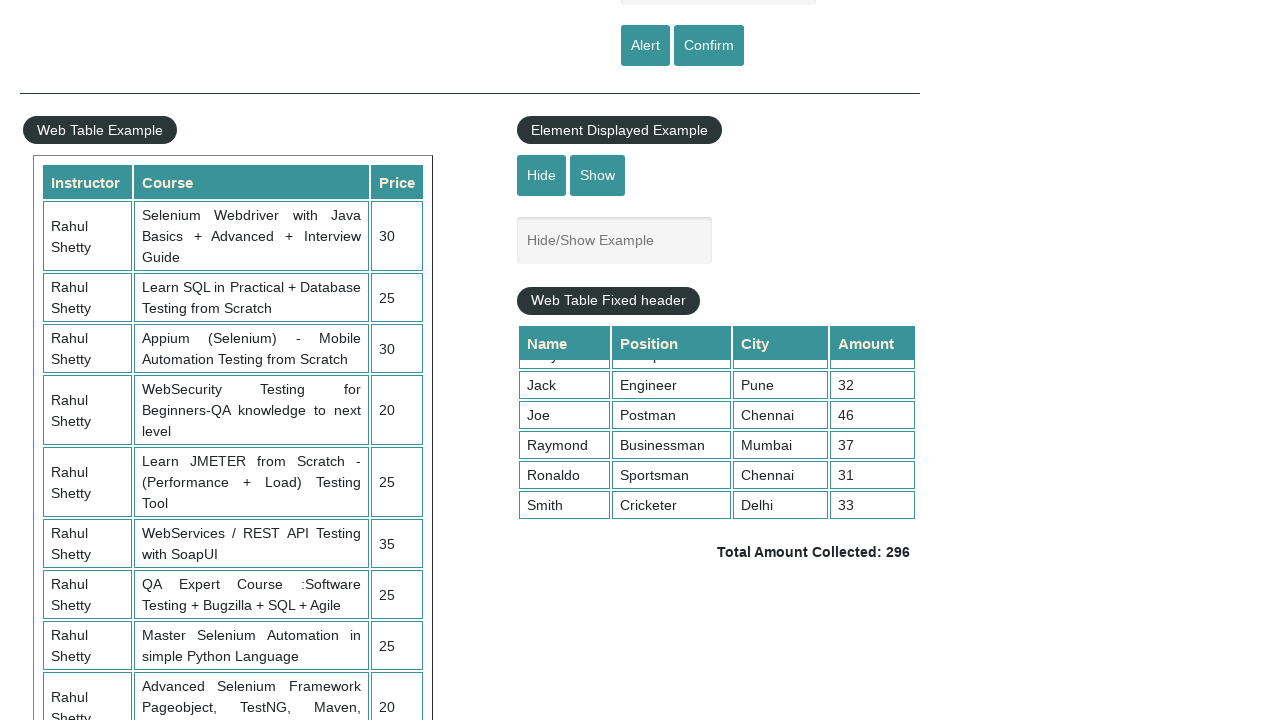